Tests forgot password form by entering an email address and submitting the form

Starting URL: https://the-internet.herokuapp.com/forgot_password

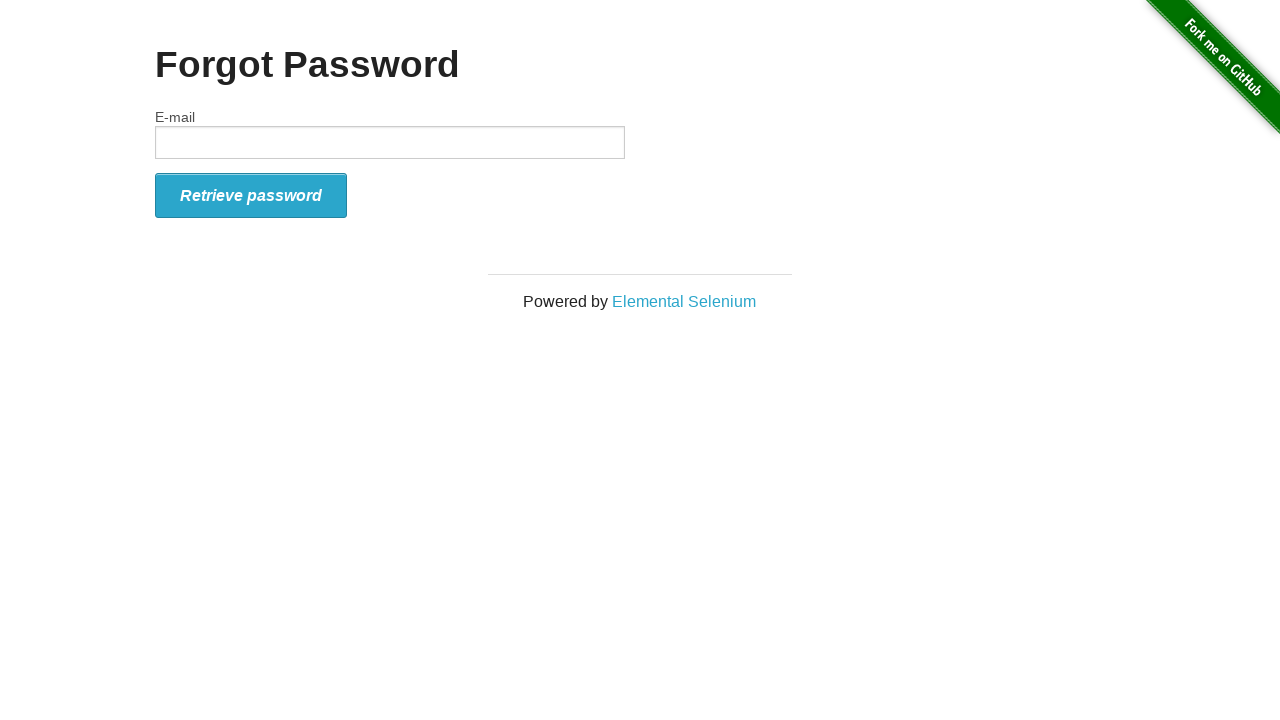

Entered email address 'testemail@email.com' in the email field on input[type='text']
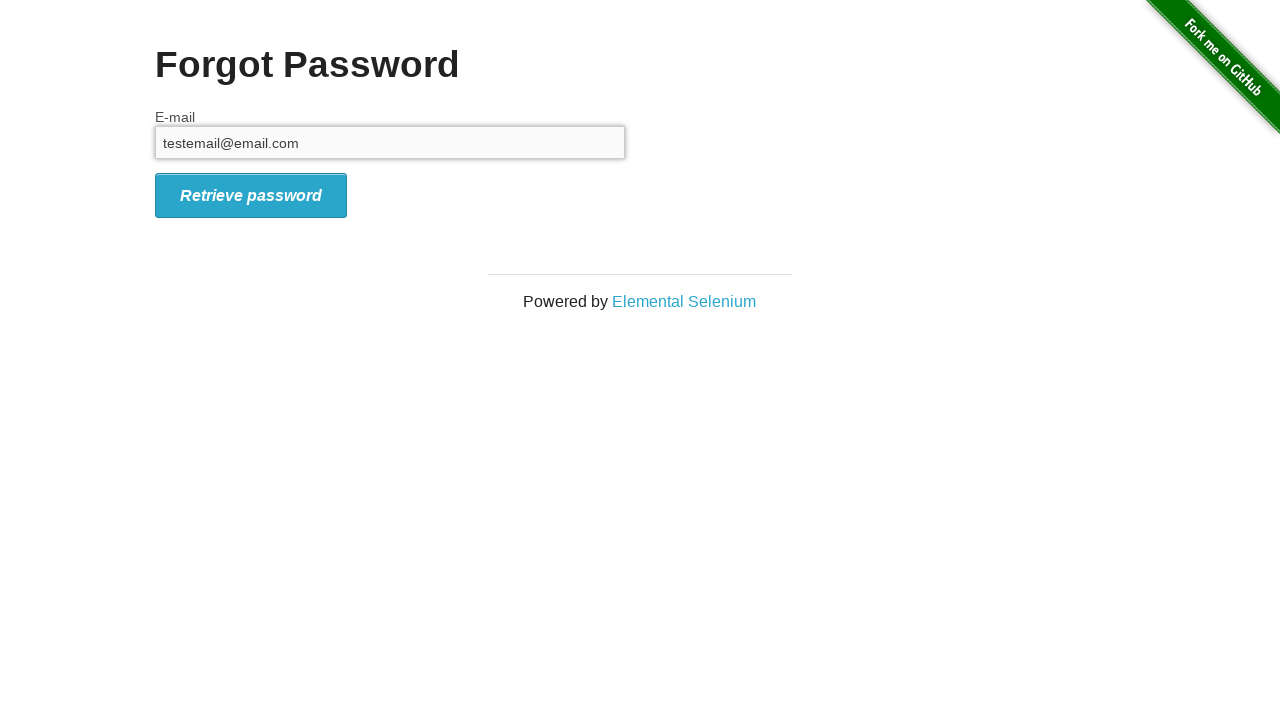

Clicked the submit button to submit the forgot password form at (251, 195) on #form_submit
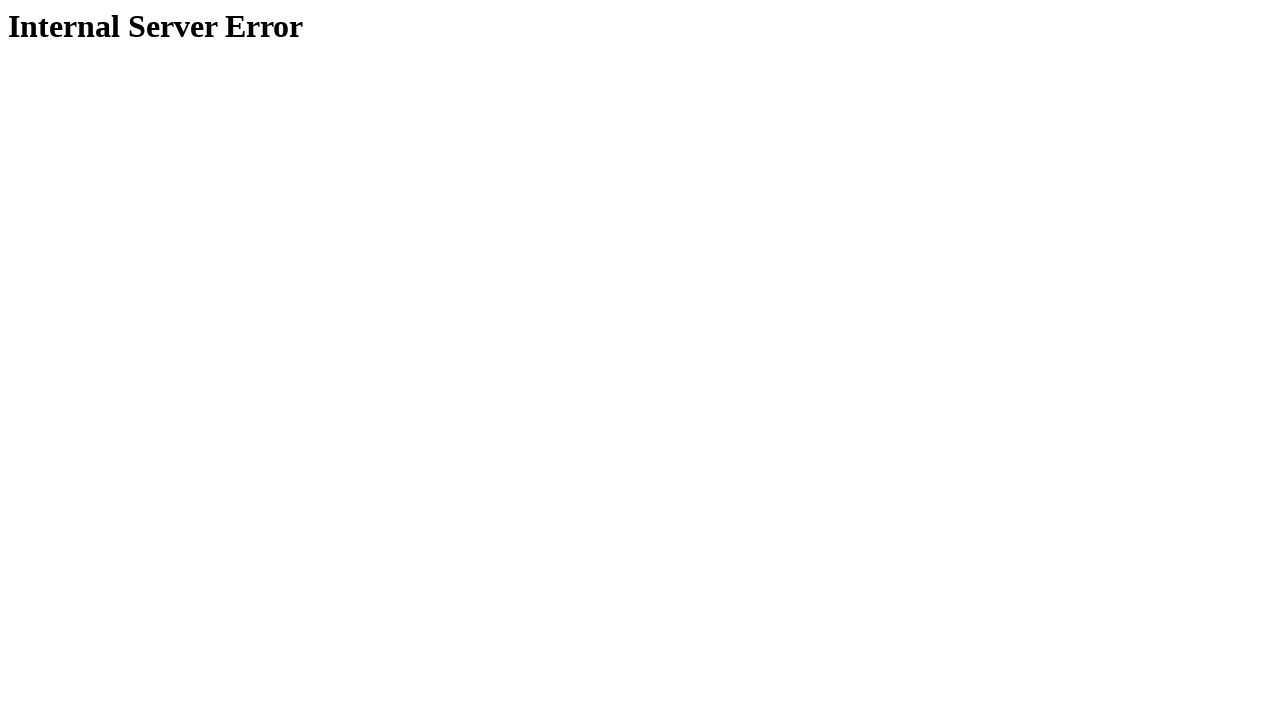

Response page loaded with confirmation heading
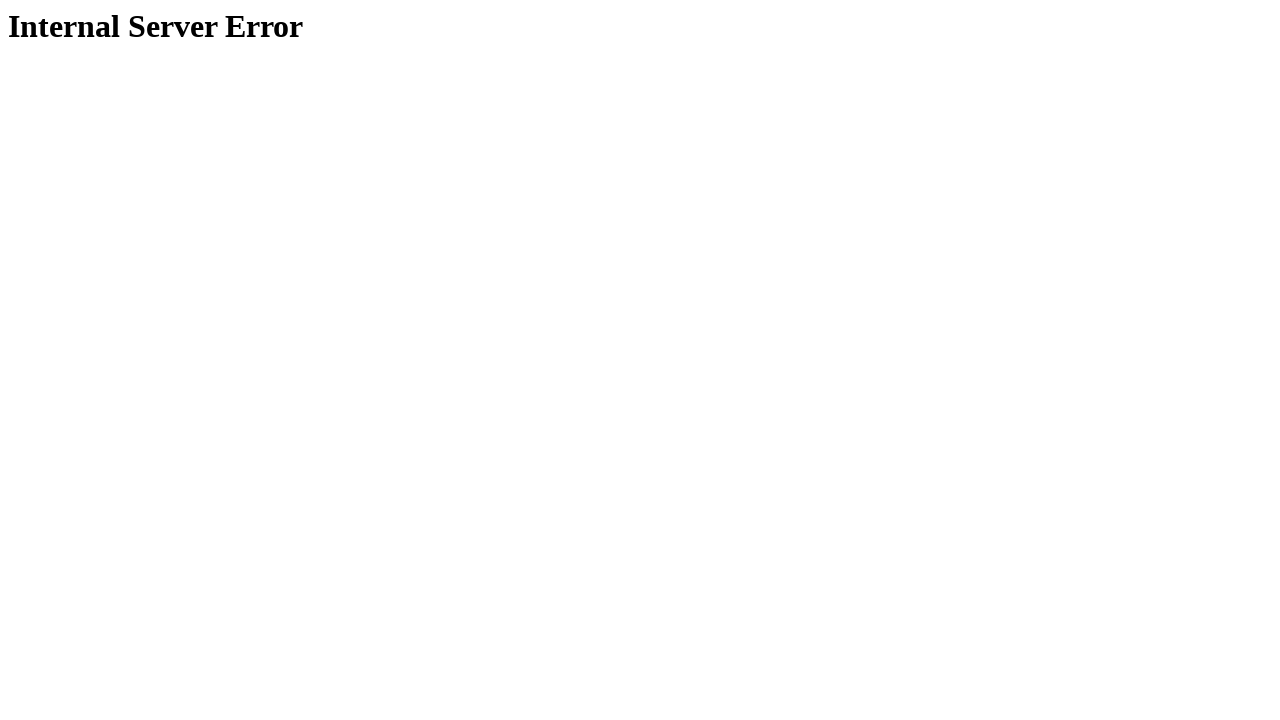

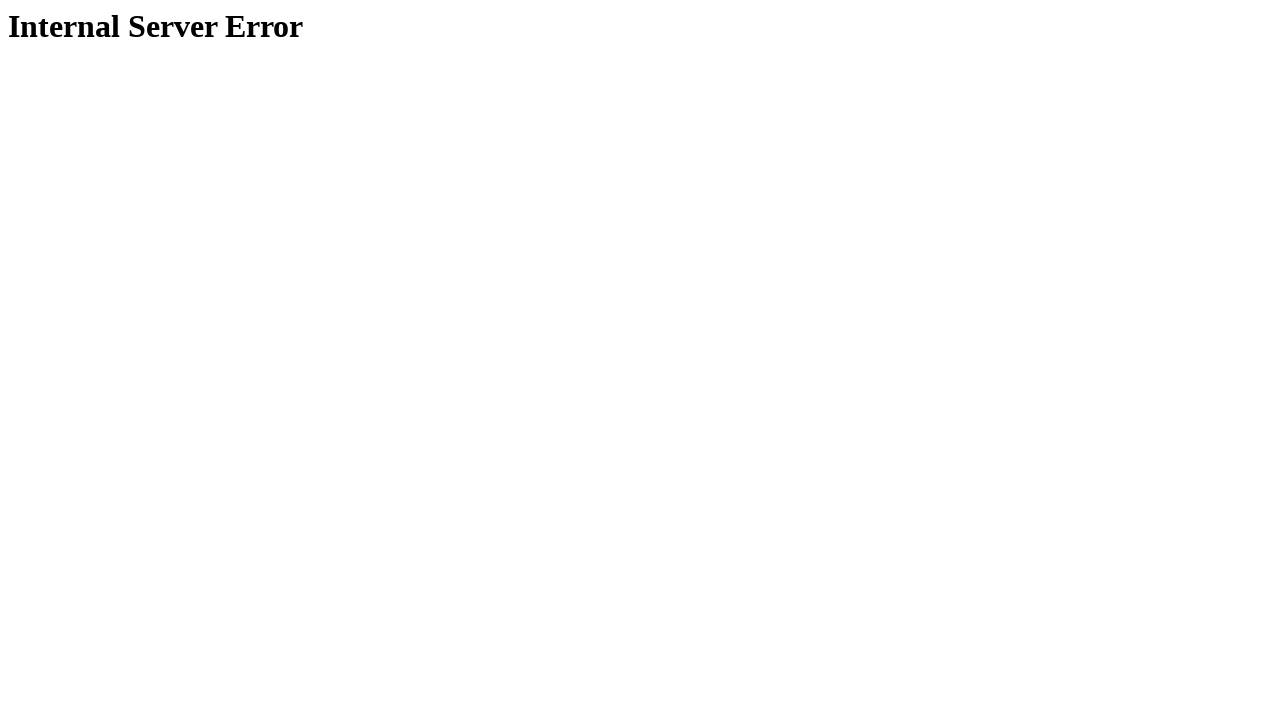